Tests filling a username field and then clicking the cancel button to verify the form reset behavior

Starting URL: https://testpages.eviltester.com/styled/basic-html-form-test.html

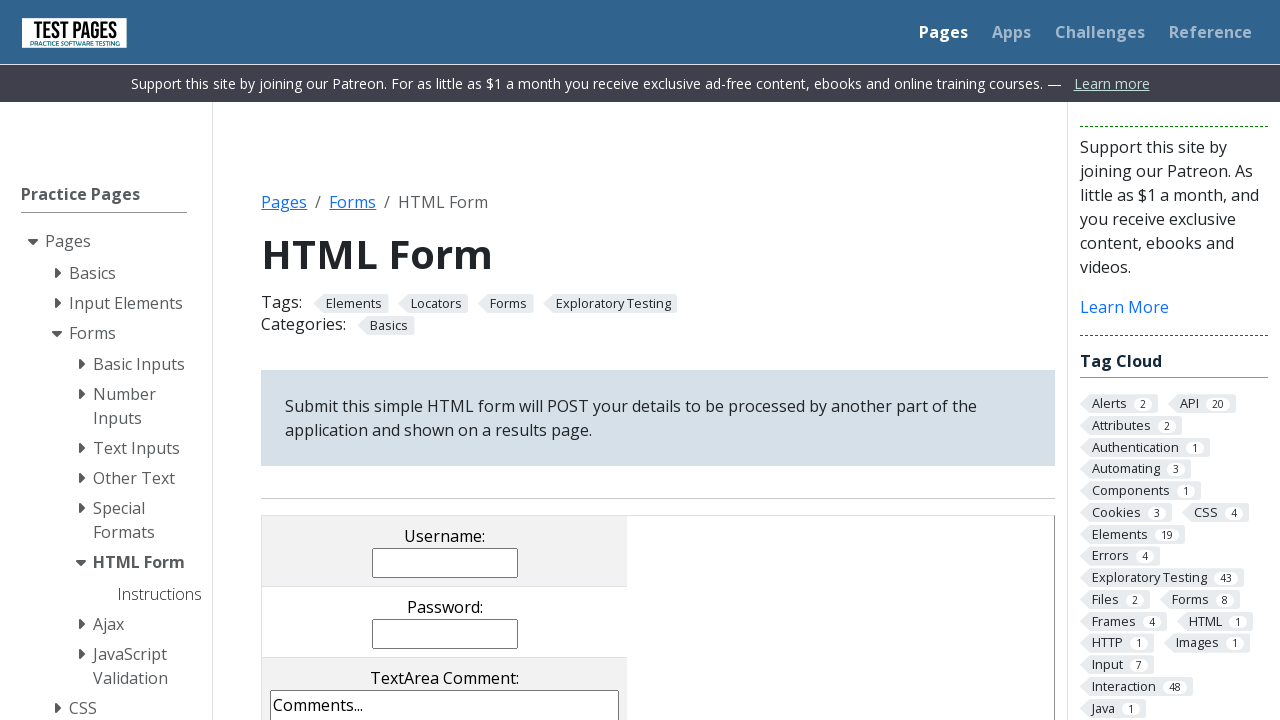

Filled username field with 'Evgeniia' on input[name='username']
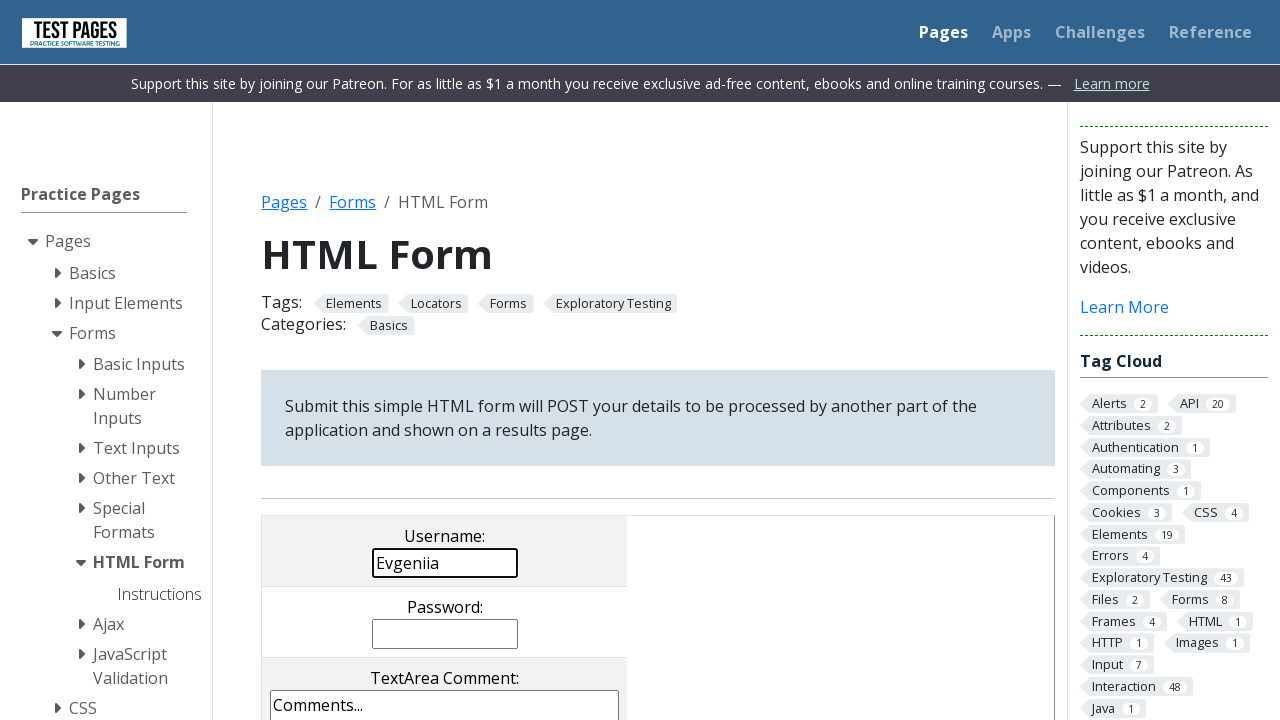

Clicked cancel button to reset form at (381, 360) on input[value='cancel']
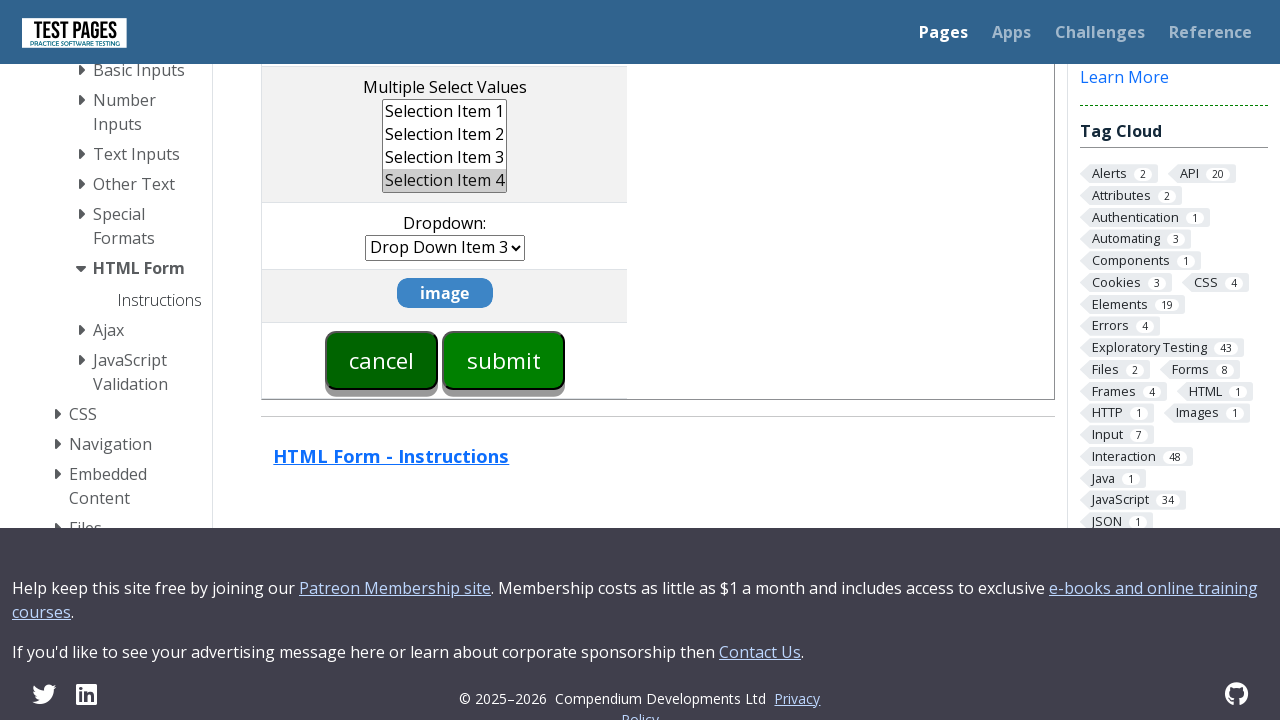

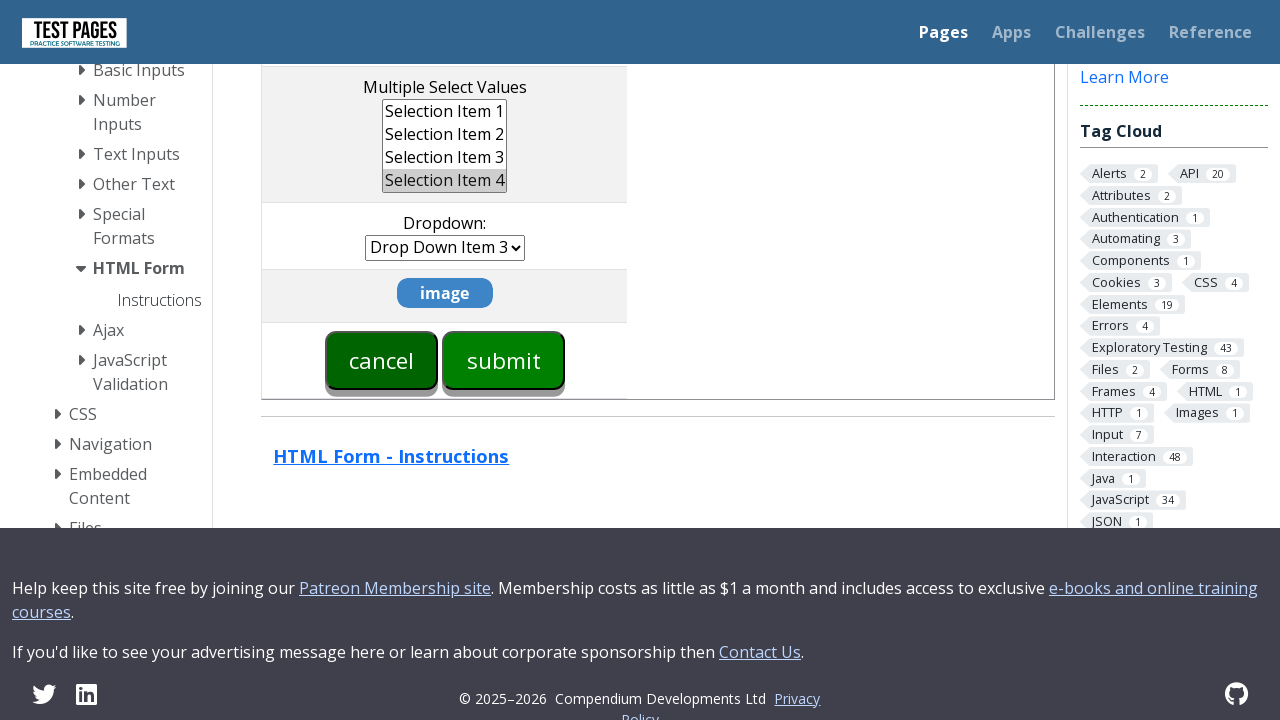